Tests a text box form by filling in user details and copying current address to permanent address field using keyboard shortcuts

Starting URL: https://demoqa.com/text-box

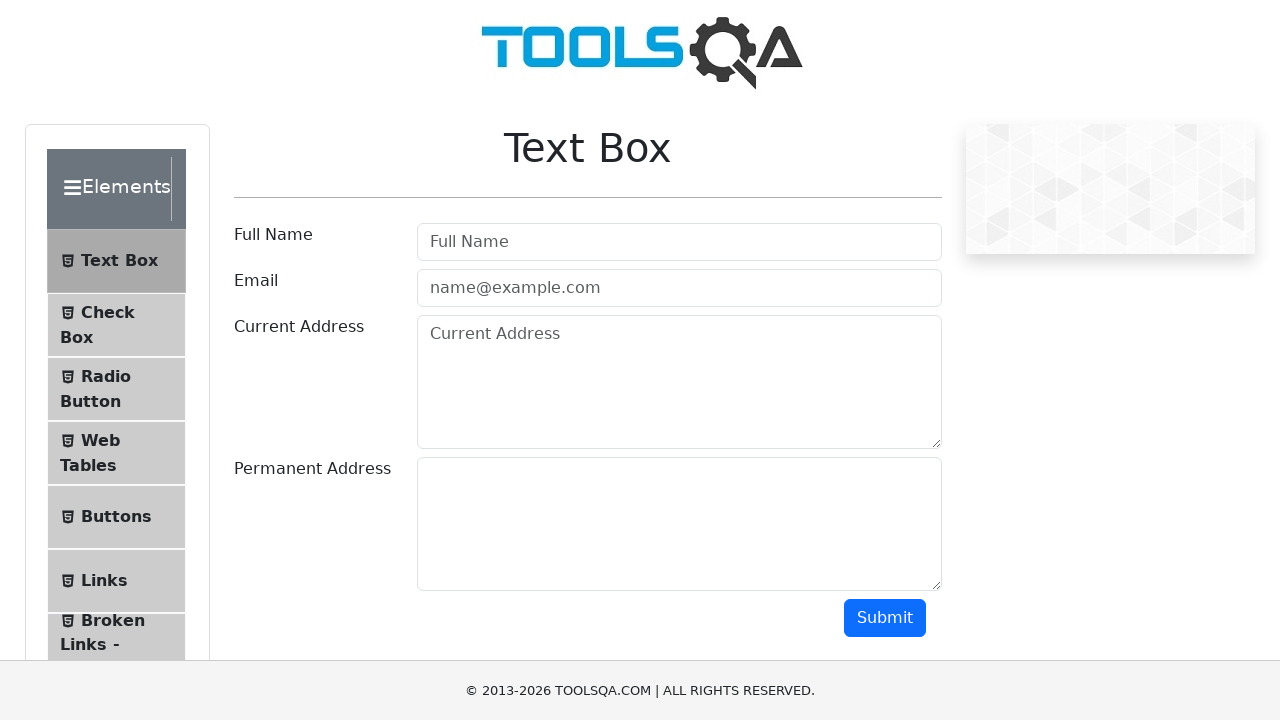

Filled user name field with 'Ranjini' on #userName
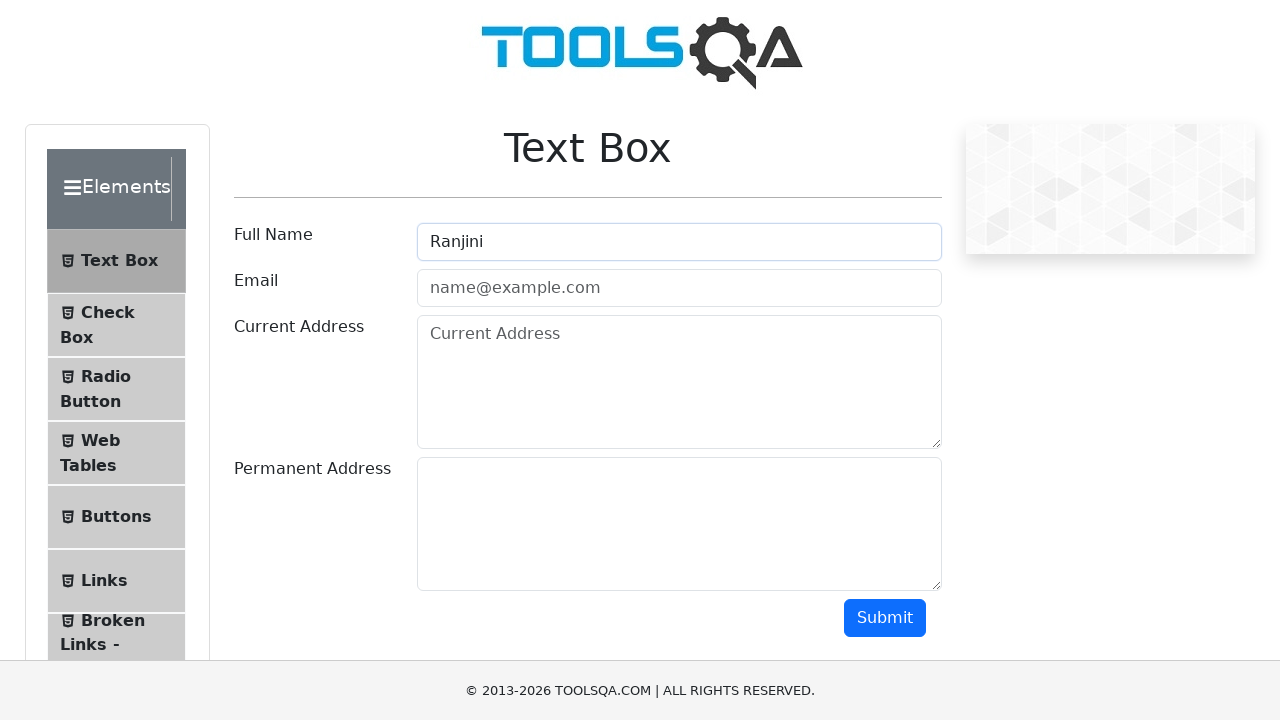

Filled email field with 'ranjini@gmail.com' on #userEmail
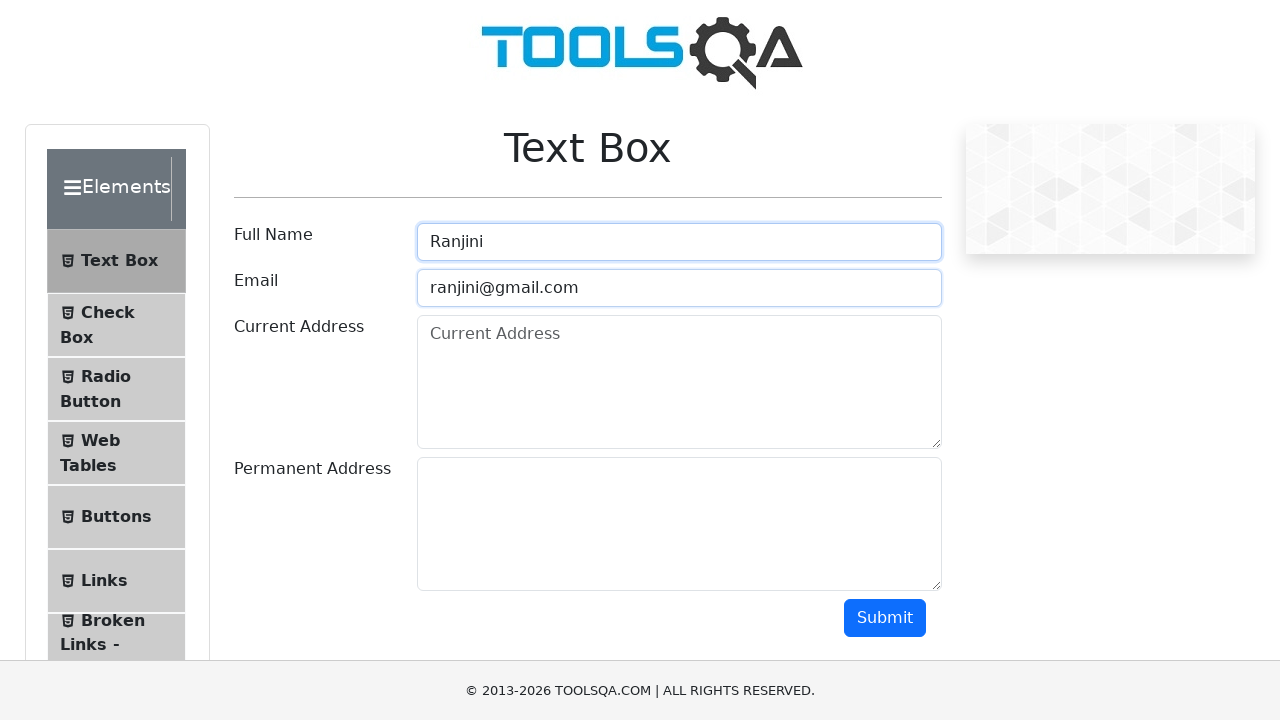

Filled current address field with '123,cycolony,pune' on #currentAddress
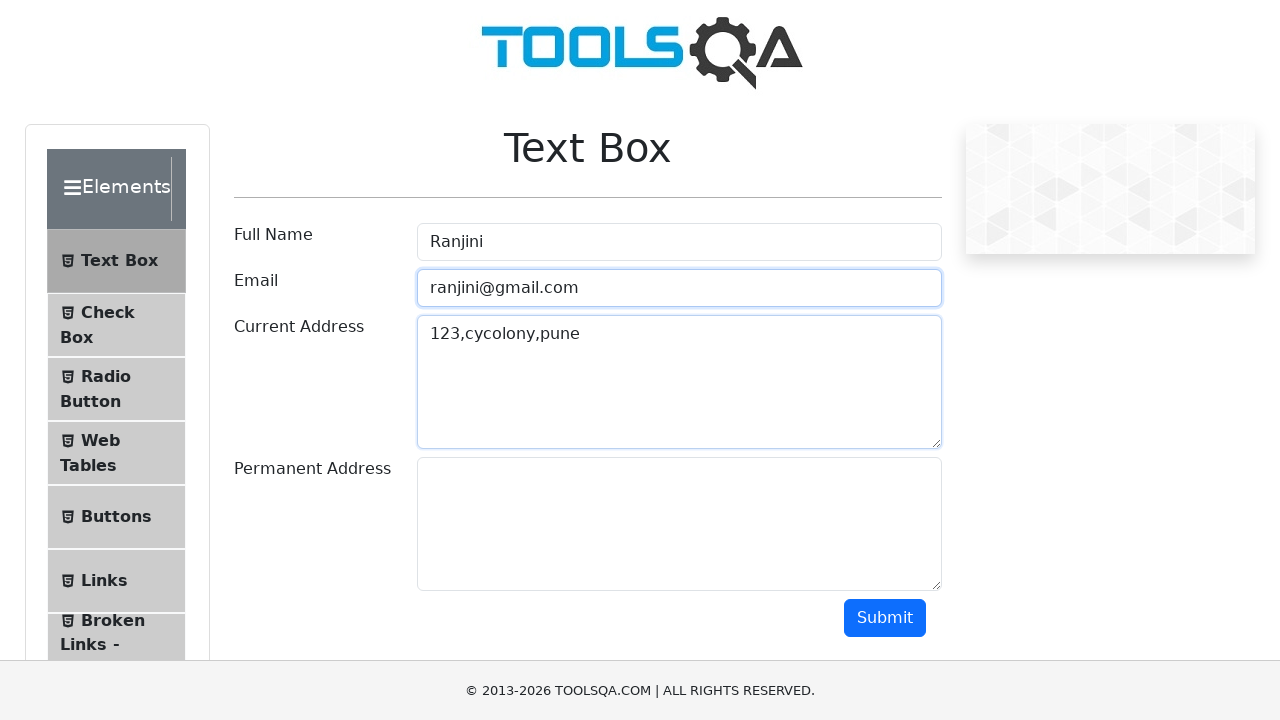

Focused on current address field on #currentAddress
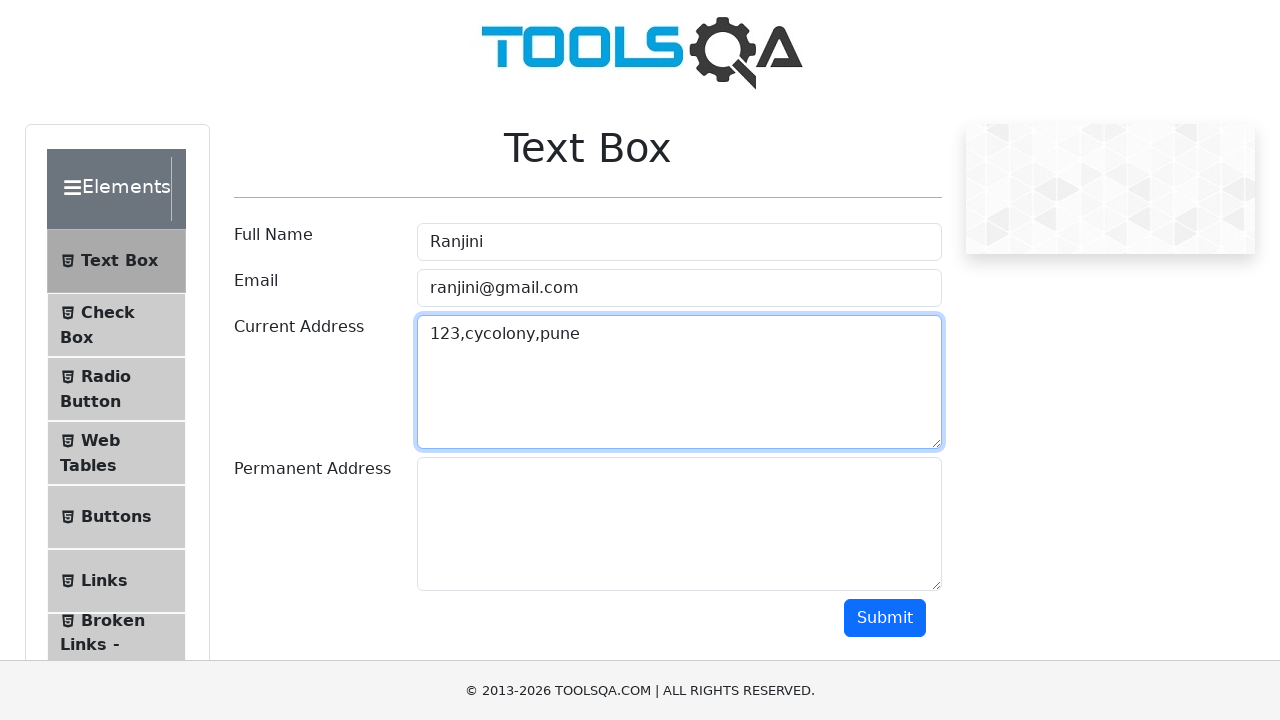

Selected all text in current address field using Ctrl+A
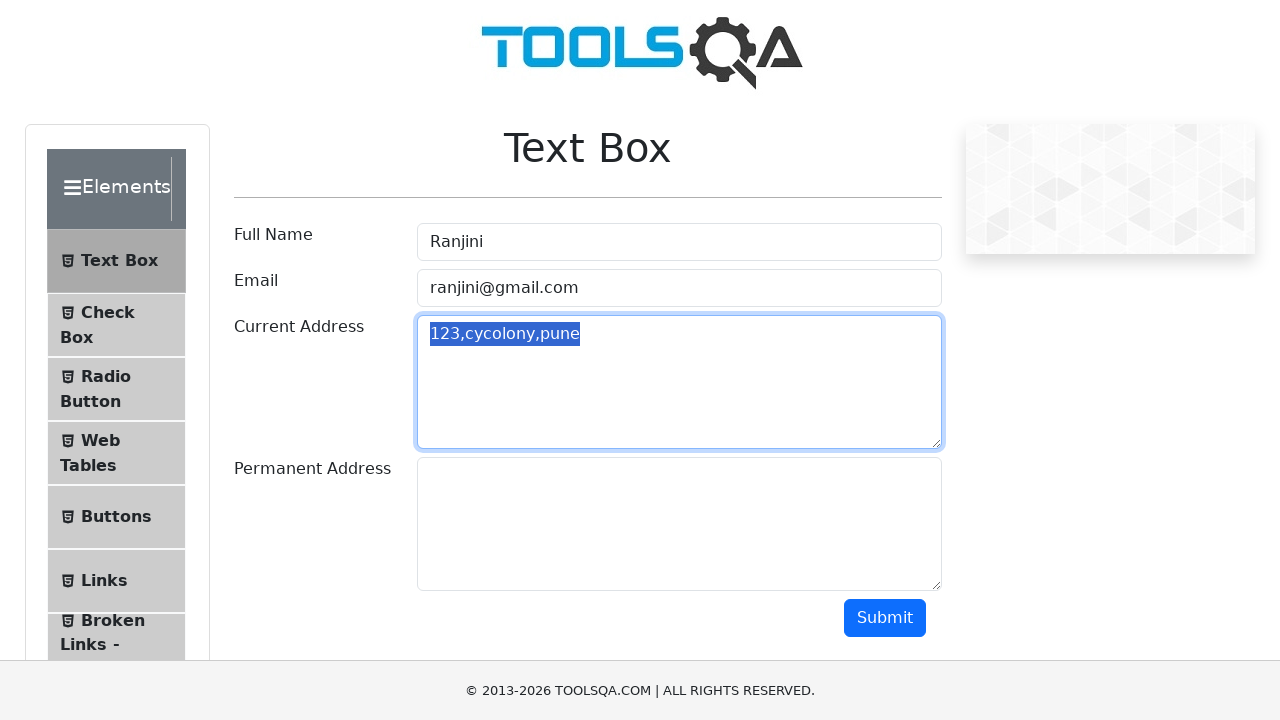

Copied current address text using Ctrl+C
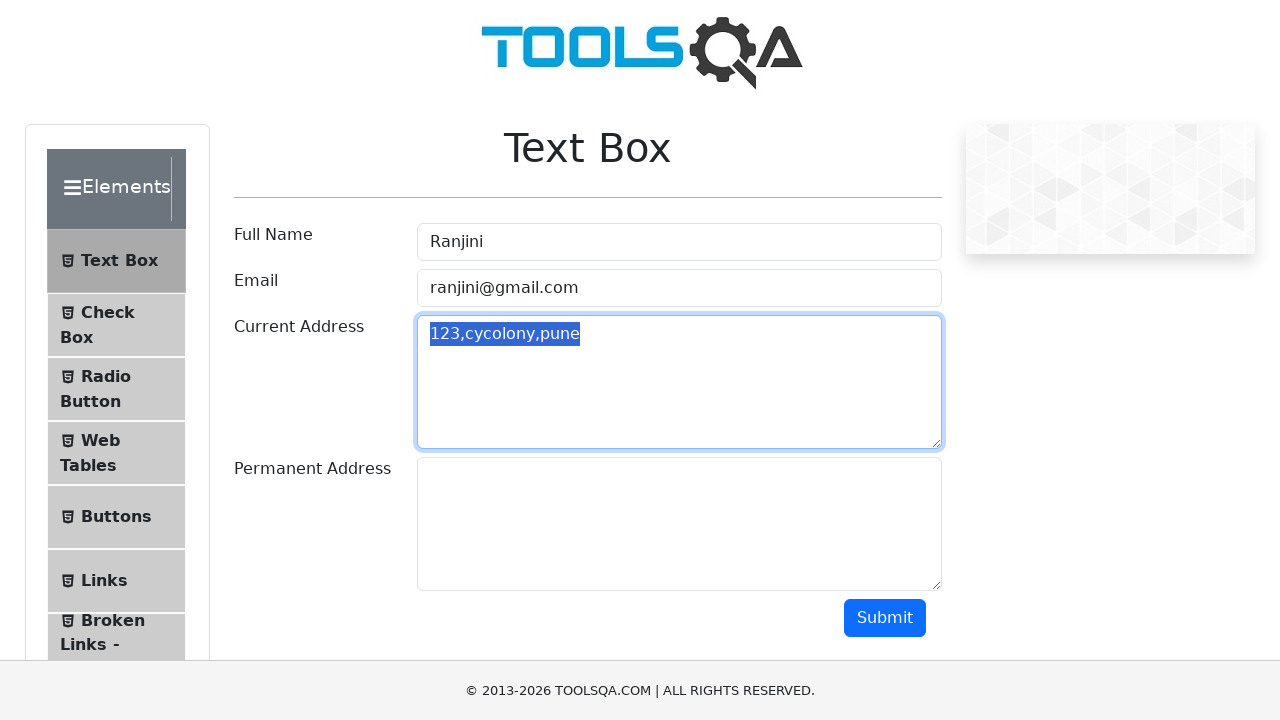

Tabbed to permanent address field
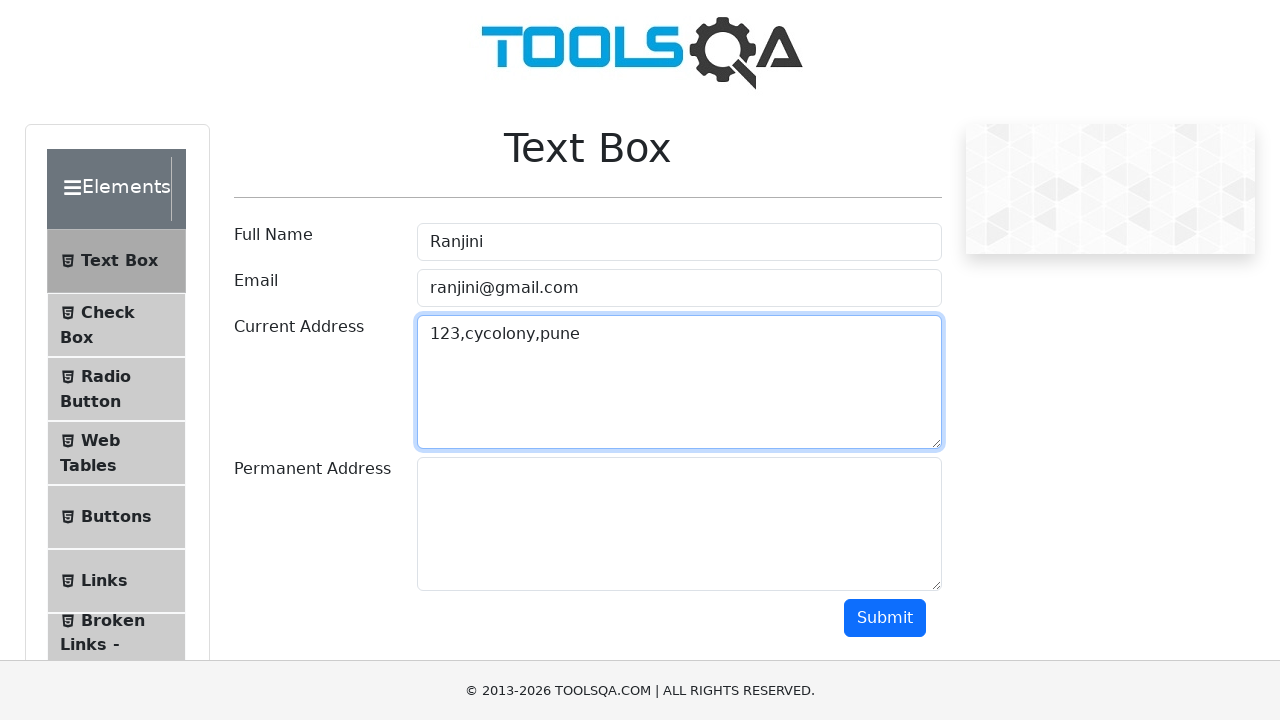

Pasted address to permanent address field using Ctrl+V
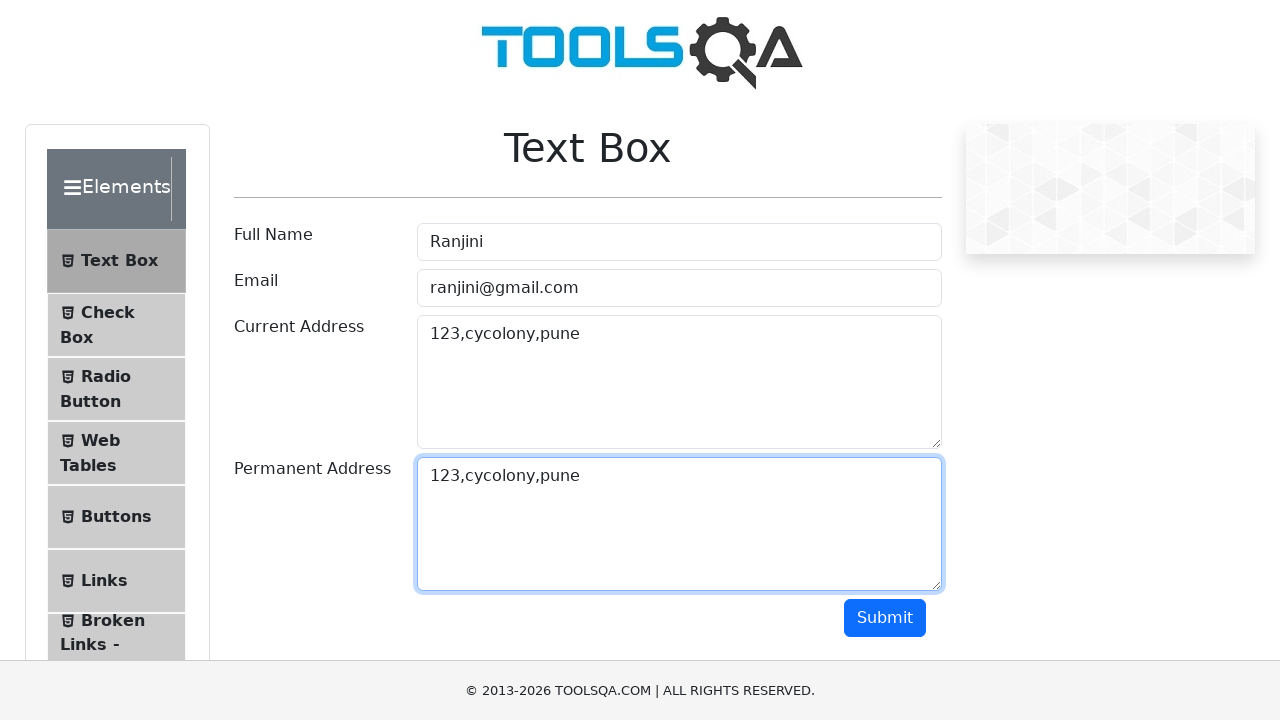

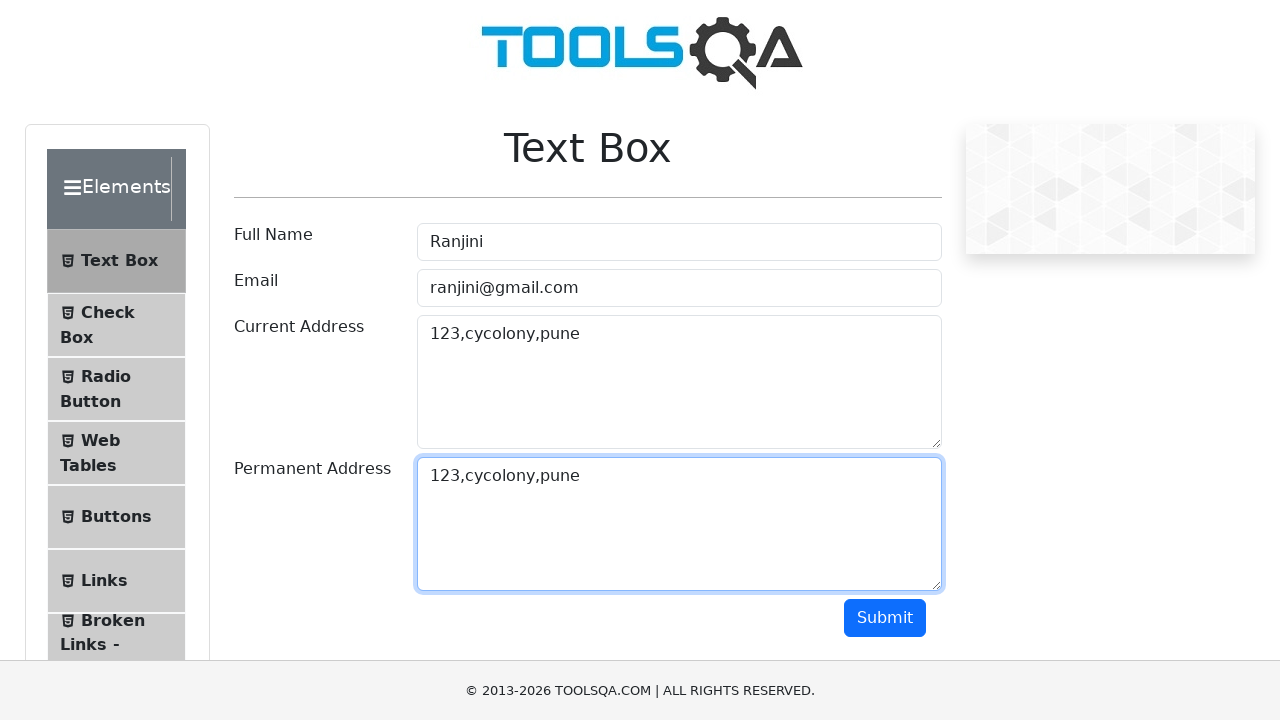